Tests checkbox functionality by navigating to the Checkboxes page and toggling both checkboxes multiple times

Starting URL: https://the-internet.herokuapp.com/

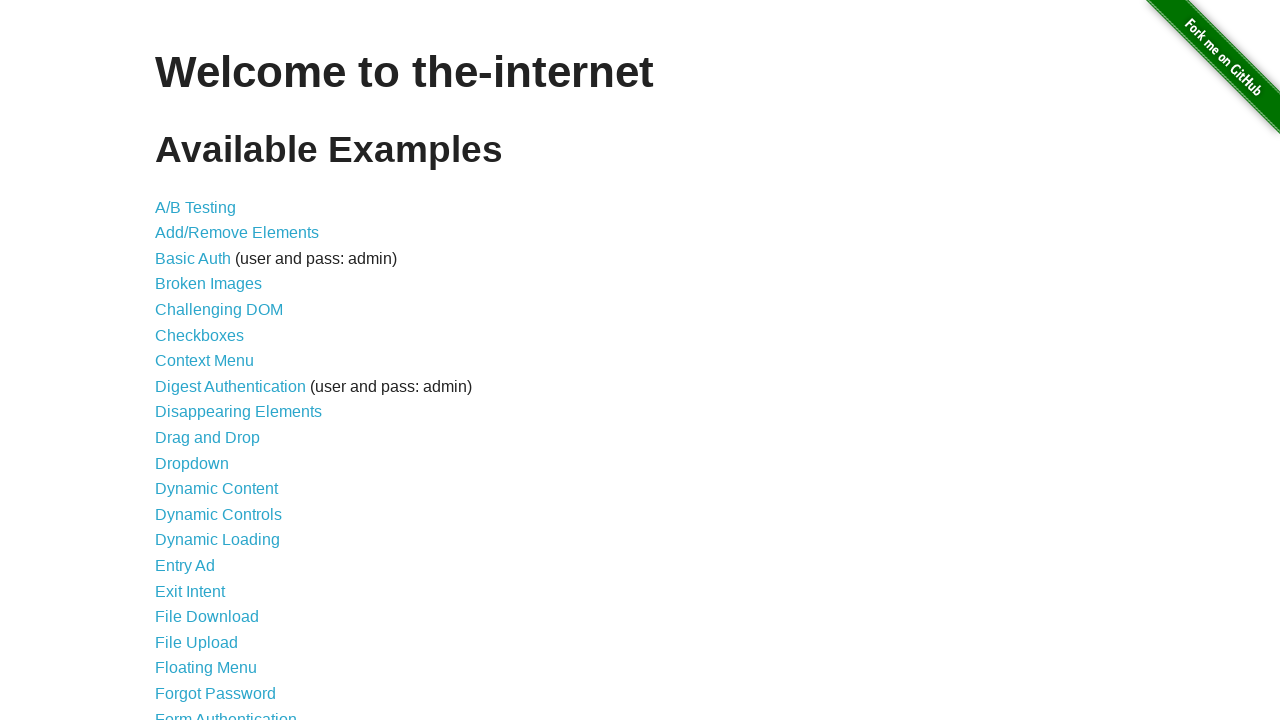

Clicked on Checkboxes link at (200, 335) on xpath=//*[contains(text(),'Checkboxes')]
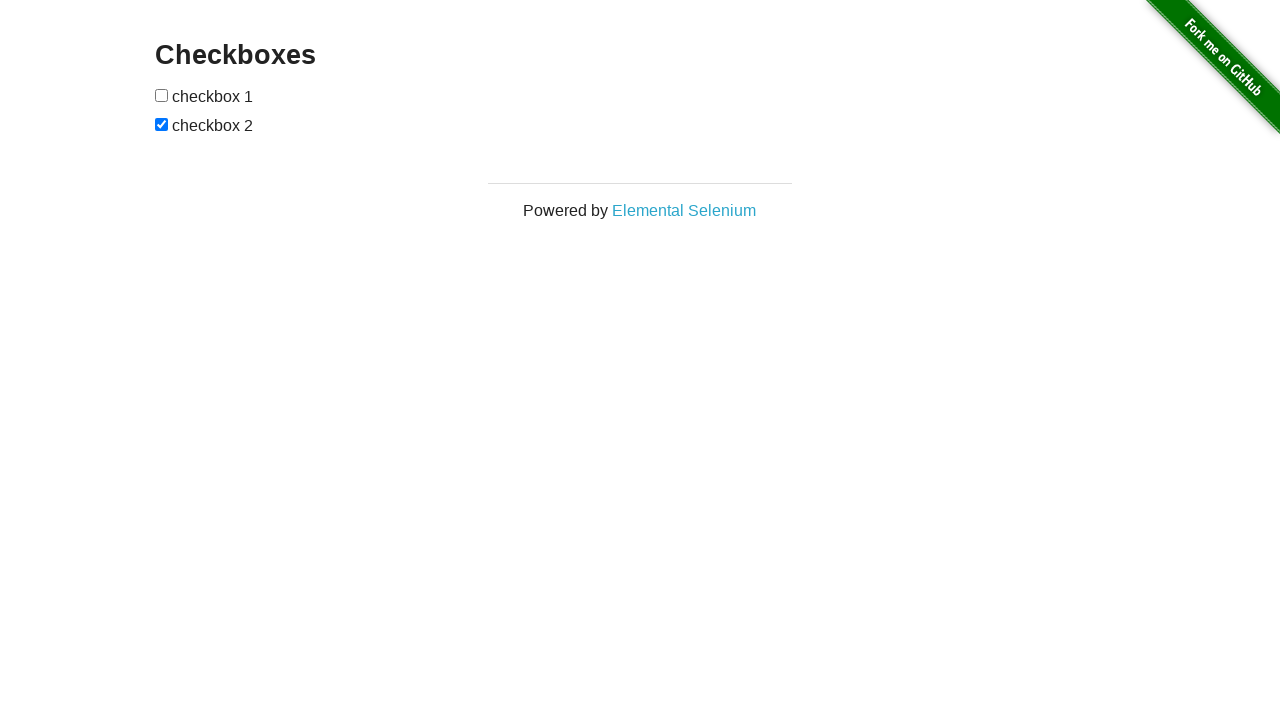

Navigated to Checkboxes page
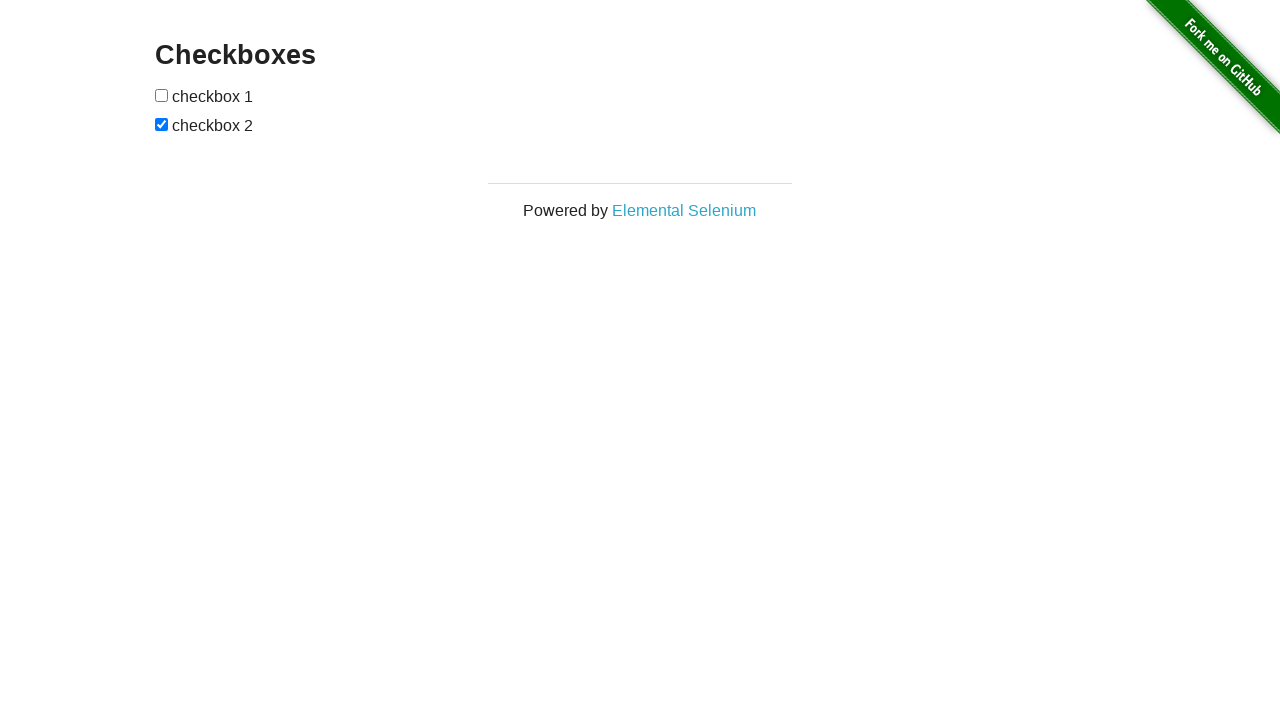

Page title loaded
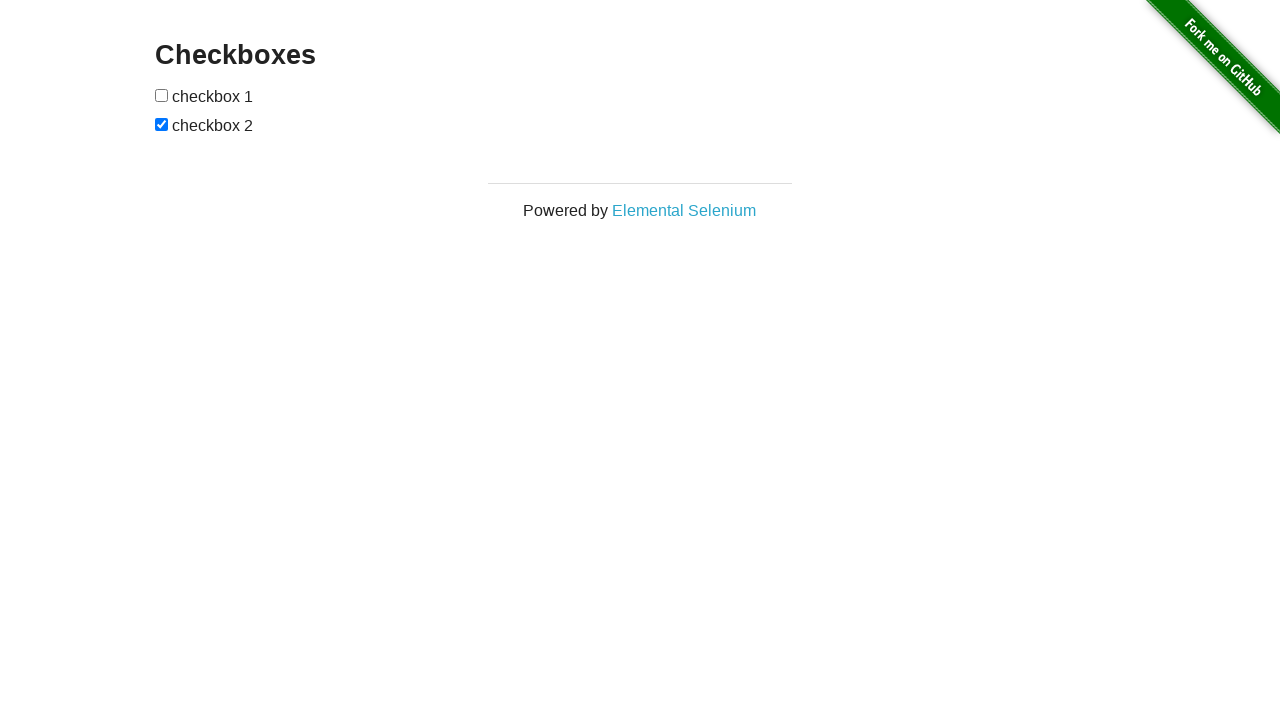

Toggled checkbox 2 (unchecked) at (162, 124) on (//form[@id='checkboxes']/input)[2]
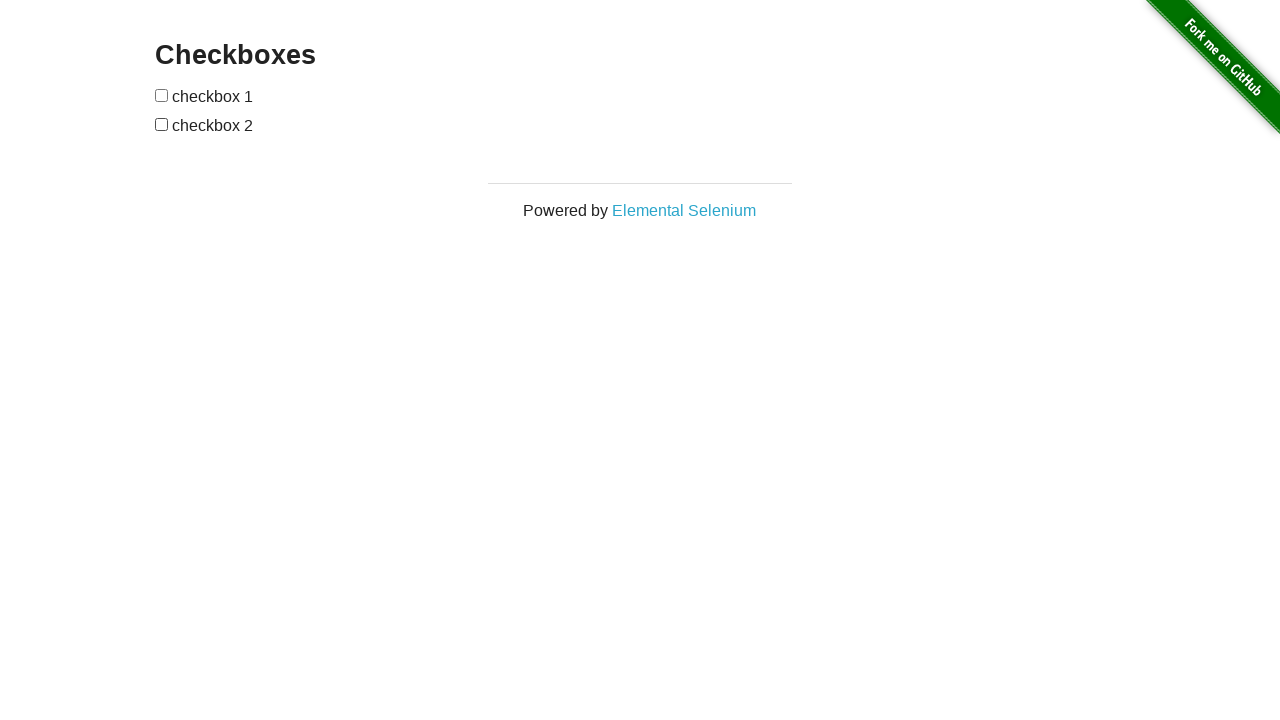

Toggled checkbox 1 (checked) at (162, 95) on (//form[@id='checkboxes']/input)[1]
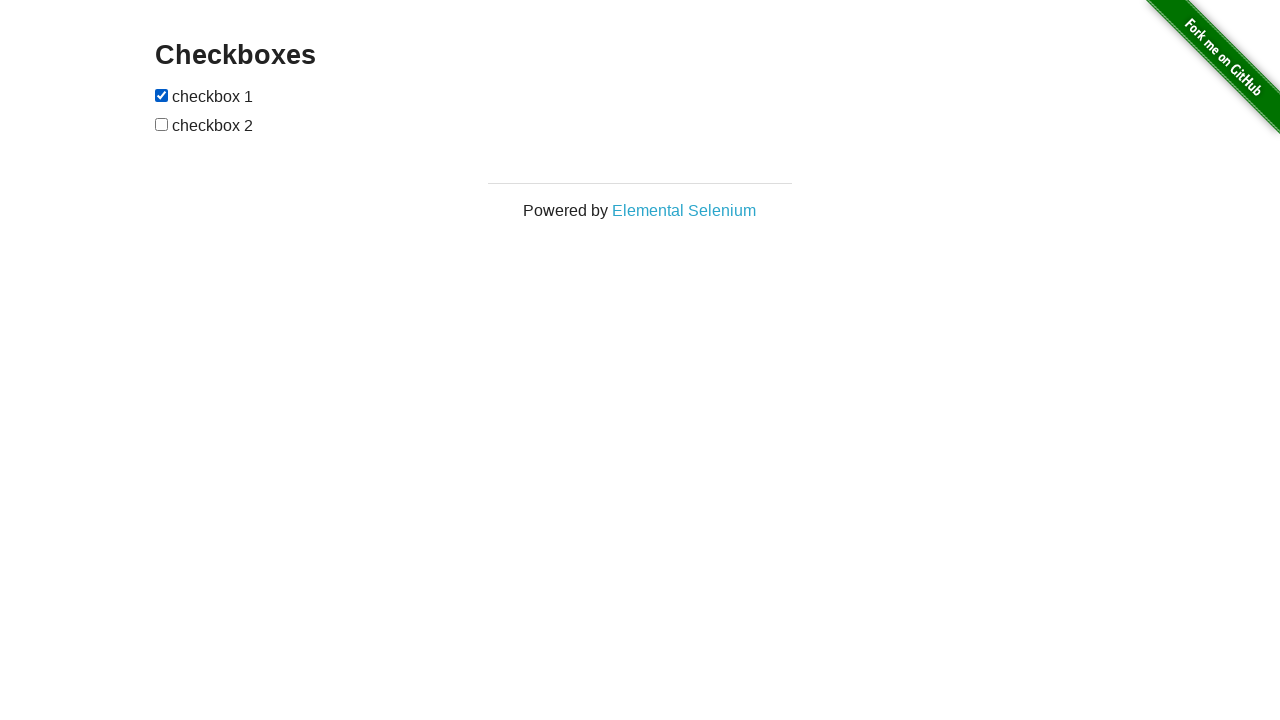

Toggled checkbox 2 (checked) at (162, 124) on (//form[@id='checkboxes']/input)[2]
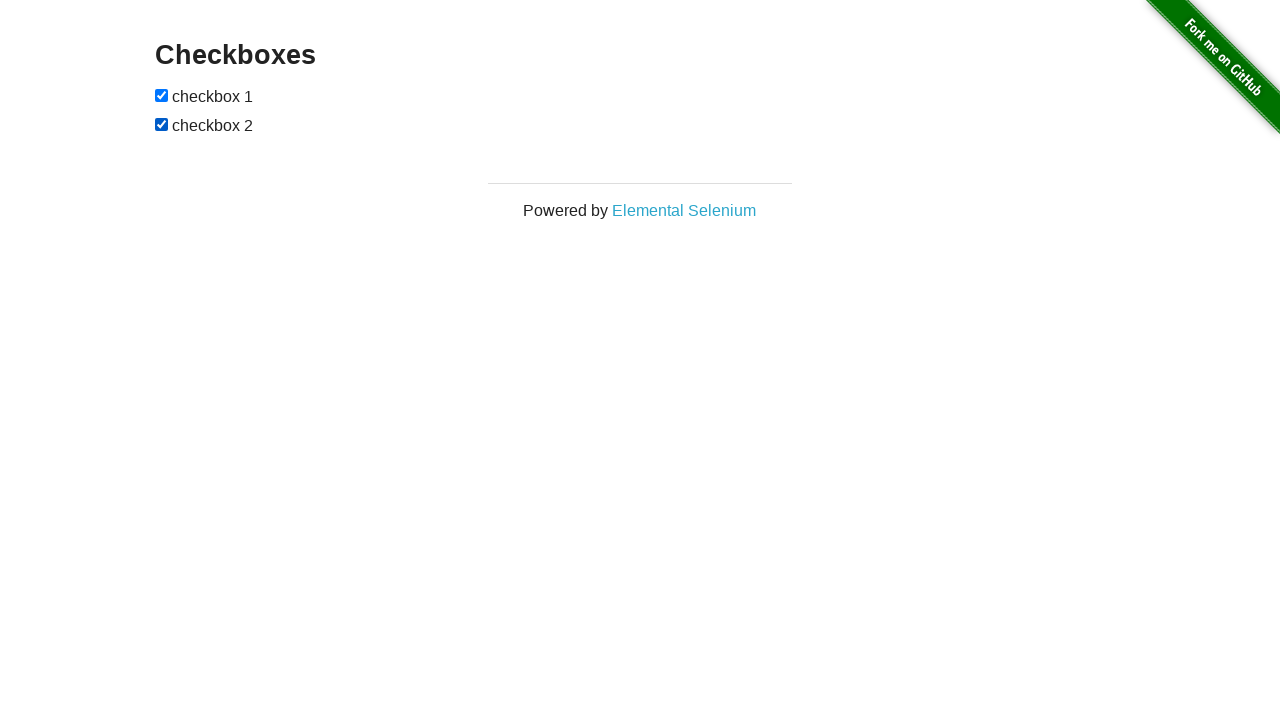

Toggled checkbox 1 (unchecked) at (162, 95) on (//form[@id='checkboxes']/input)[1]
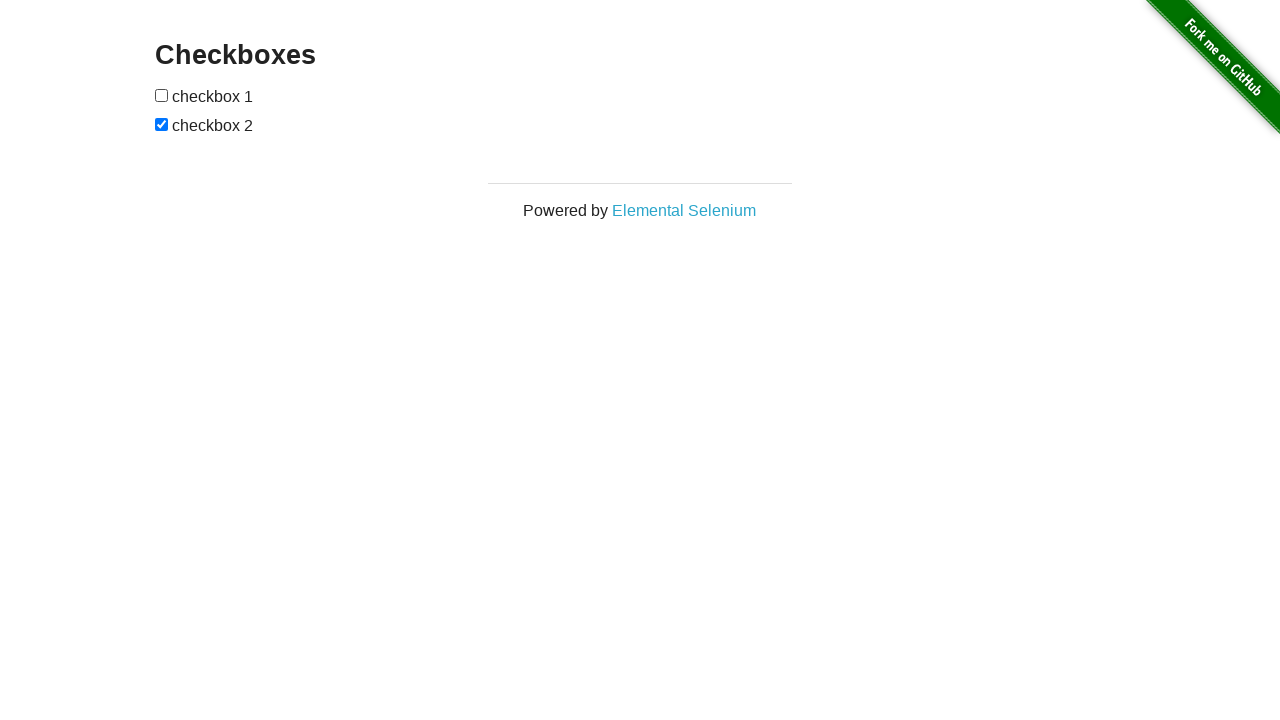

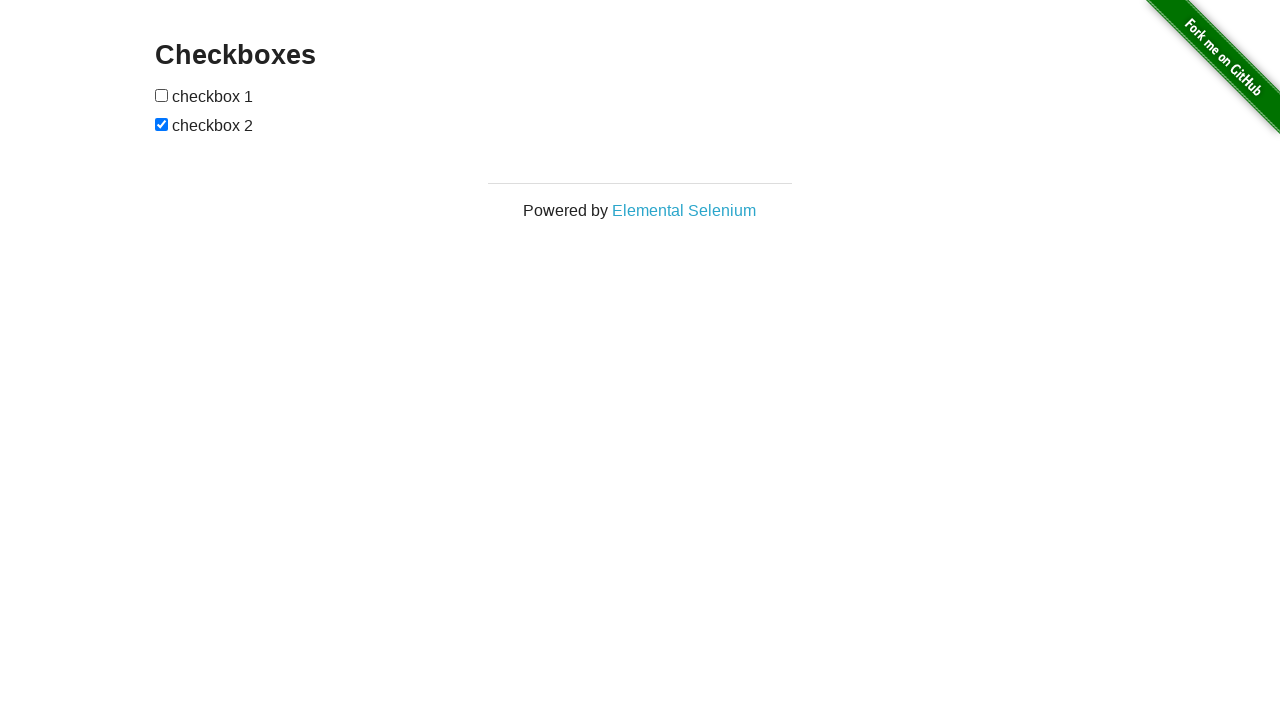